Tests sending the TAB keyboard key using keyboard actions and verifies the result text displays the correct key pressed

Starting URL: http://the-internet.herokuapp.com/key_presses

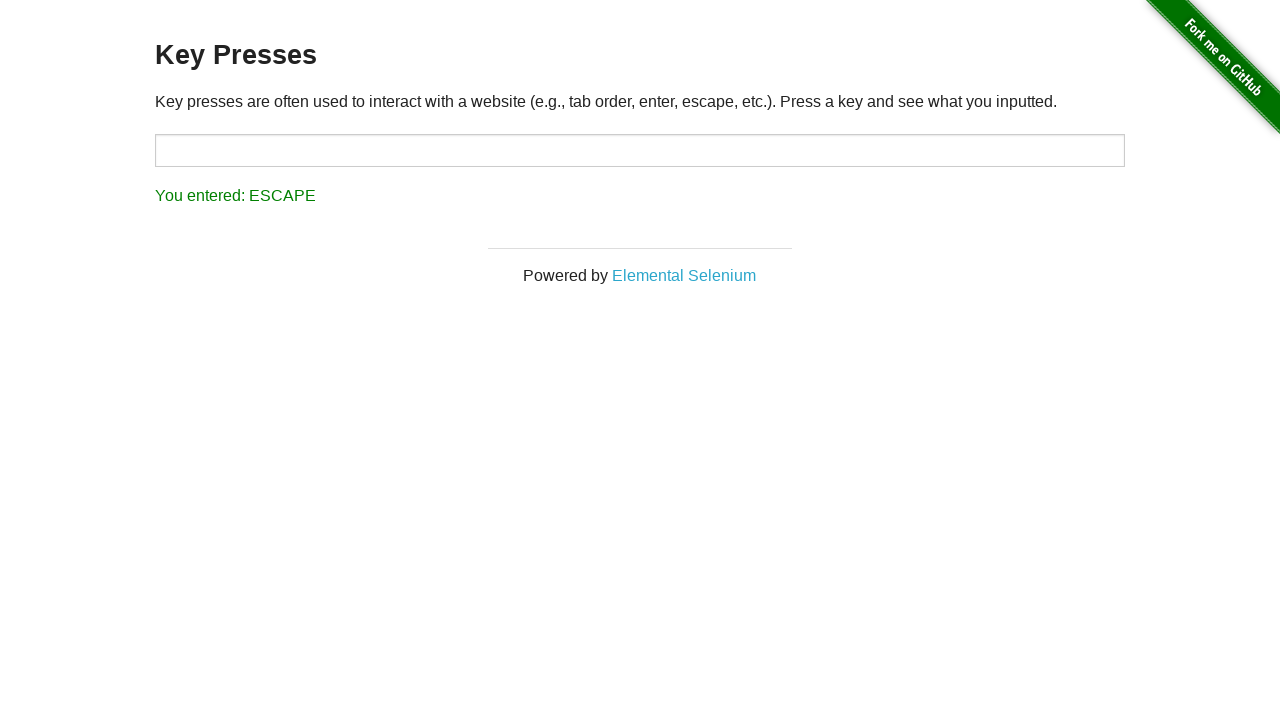

Pressed TAB key on the page
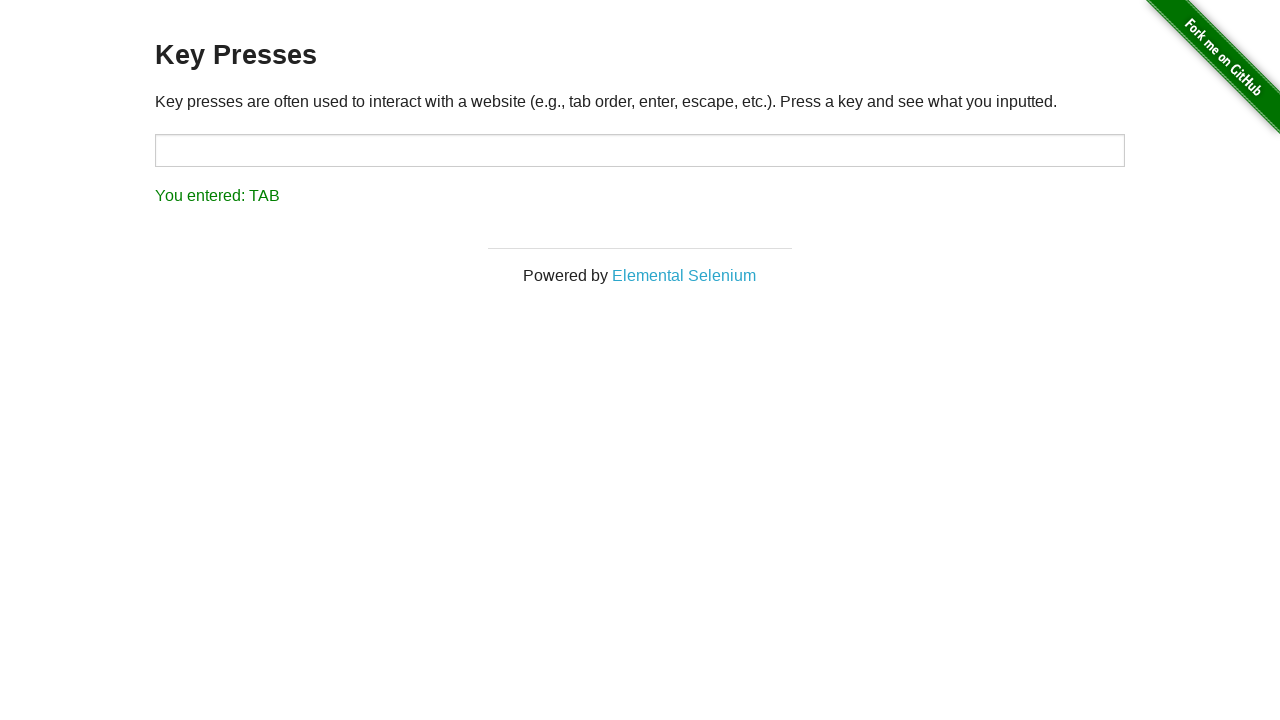

Result element loaded and visible
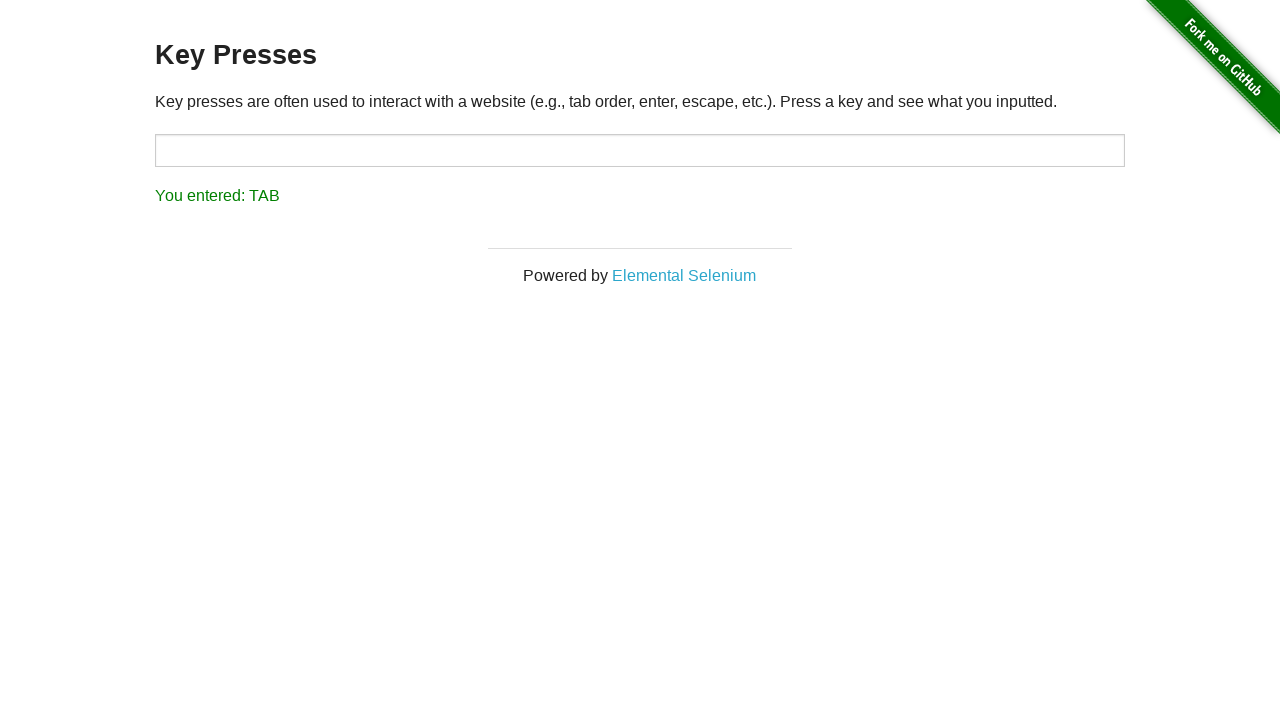

Retrieved result text content
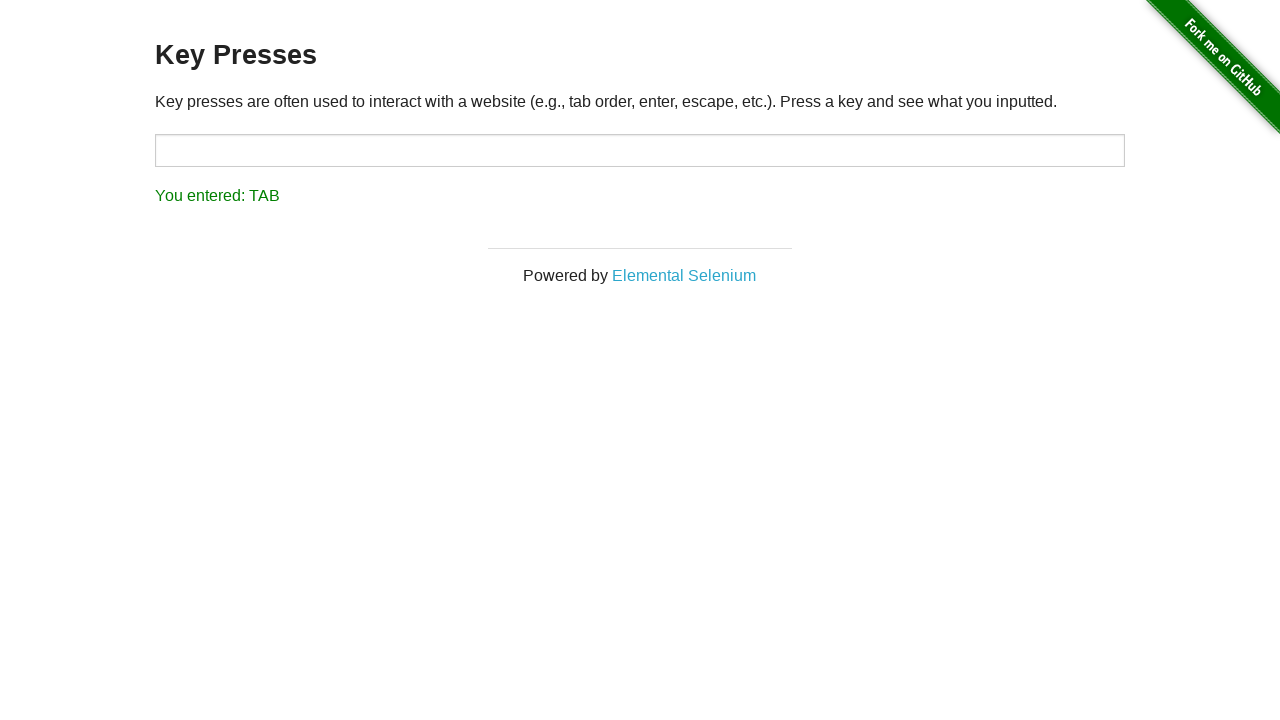

Verified that result text correctly displays 'You entered: TAB'
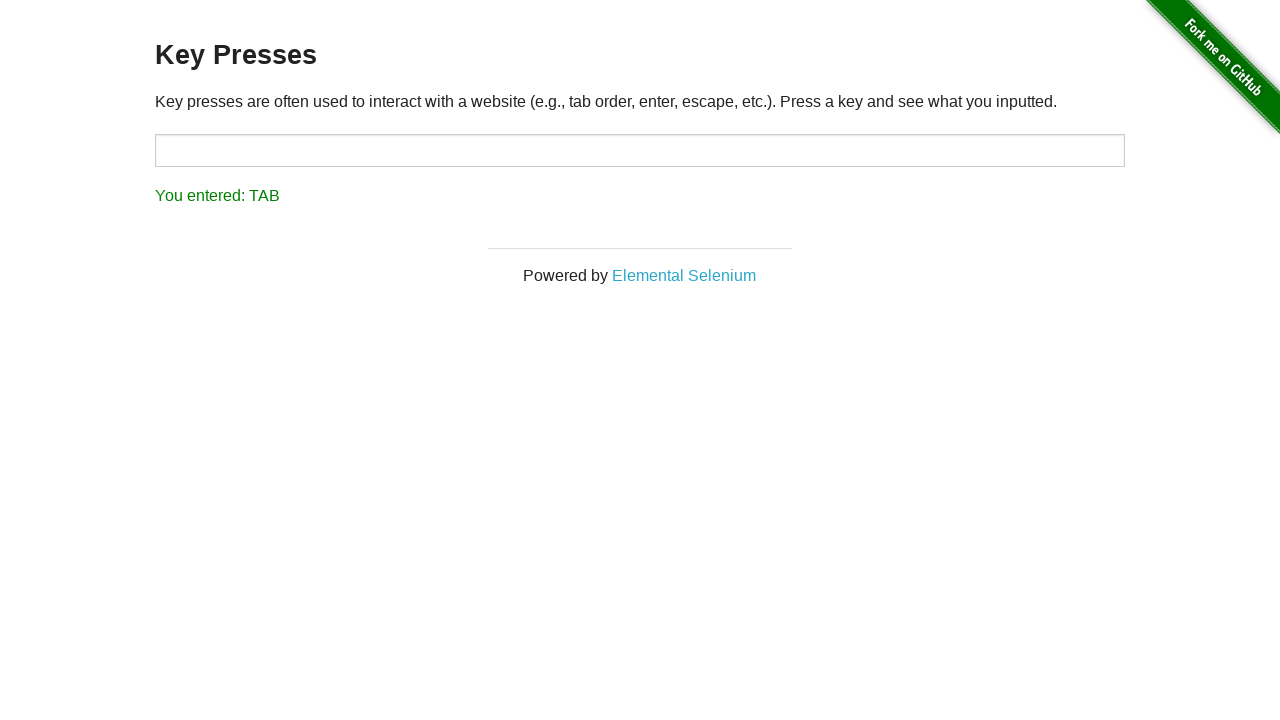

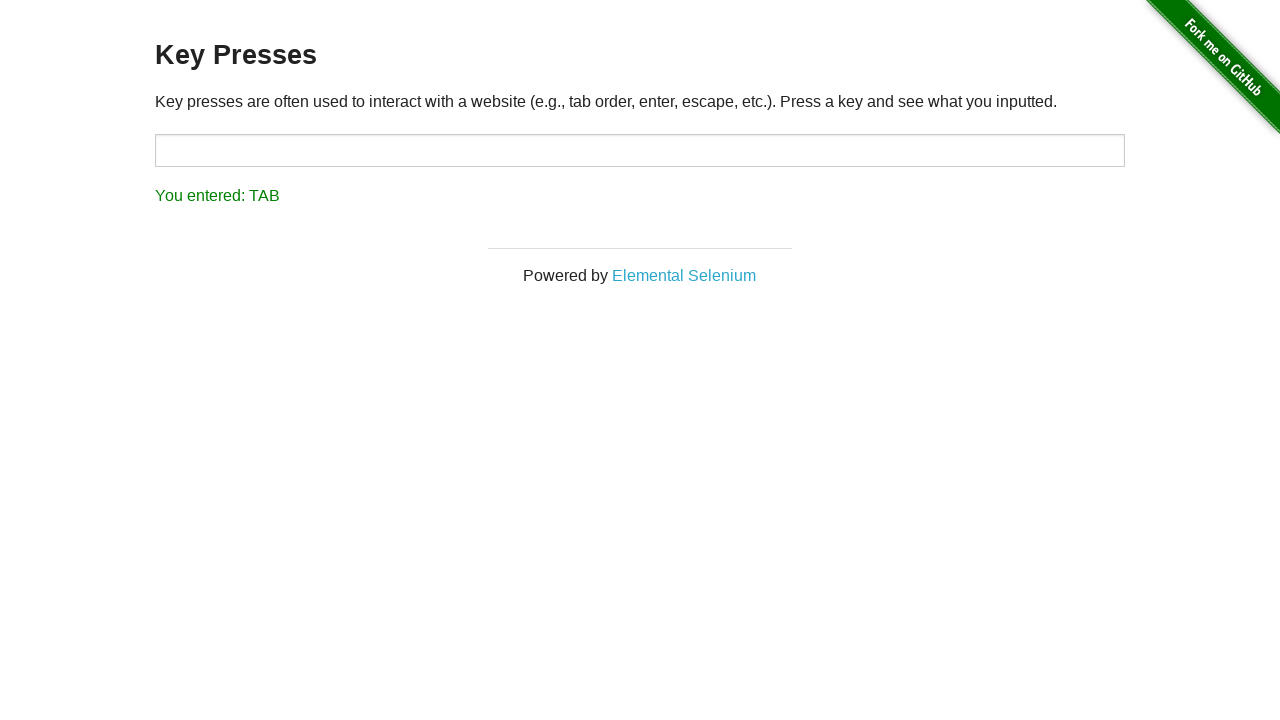